Tests negative input validation on a web table form by entering invalid data types (text instead of numbers) for age and salary fields, then submitting the form

Starting URL: https://demoqa.com/webtables

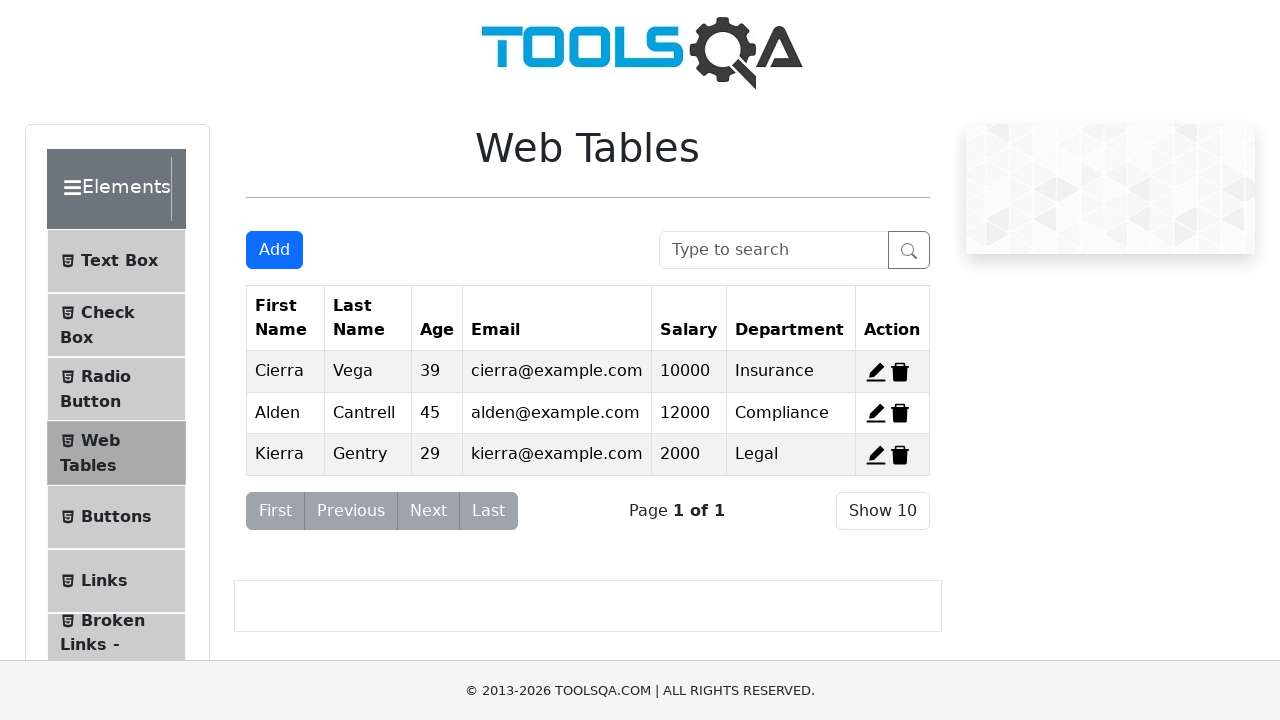

Clicked Add button to open the form at (274, 250) on #addNewRecordButton
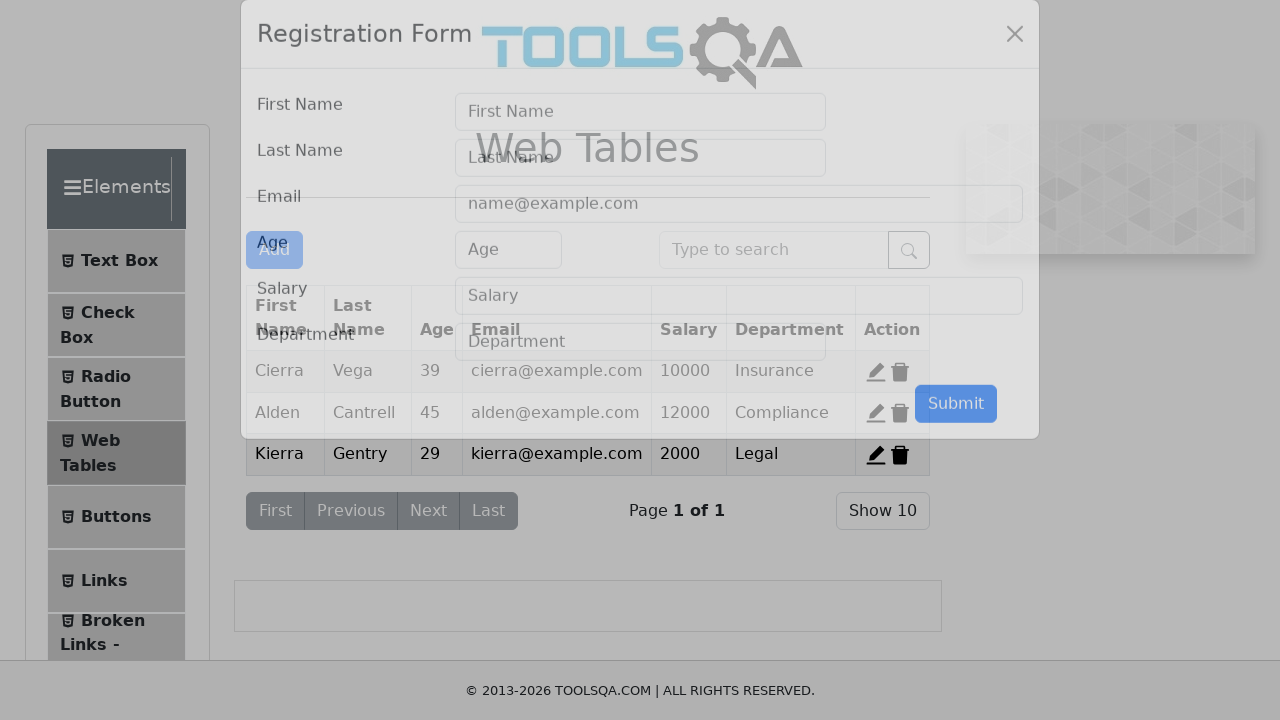

Filled first name field with 'Doni' on #firstName
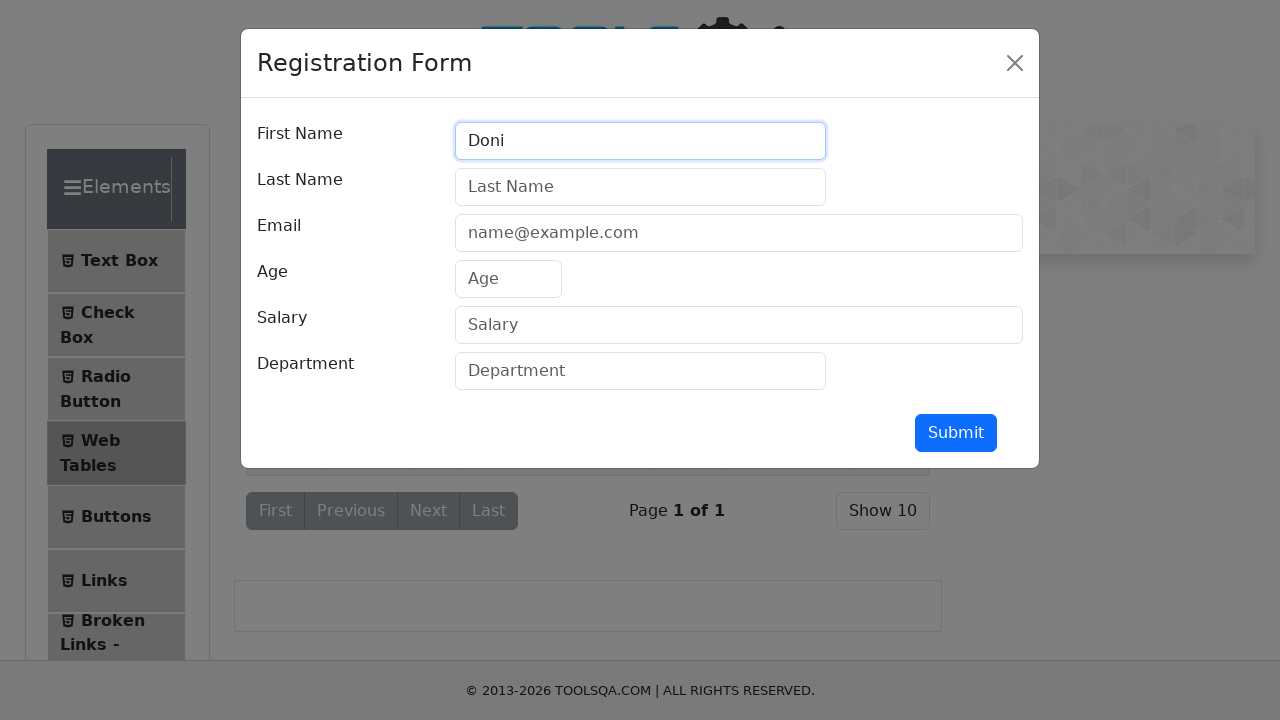

Filled last name field with 'Salmanan' on #lastName
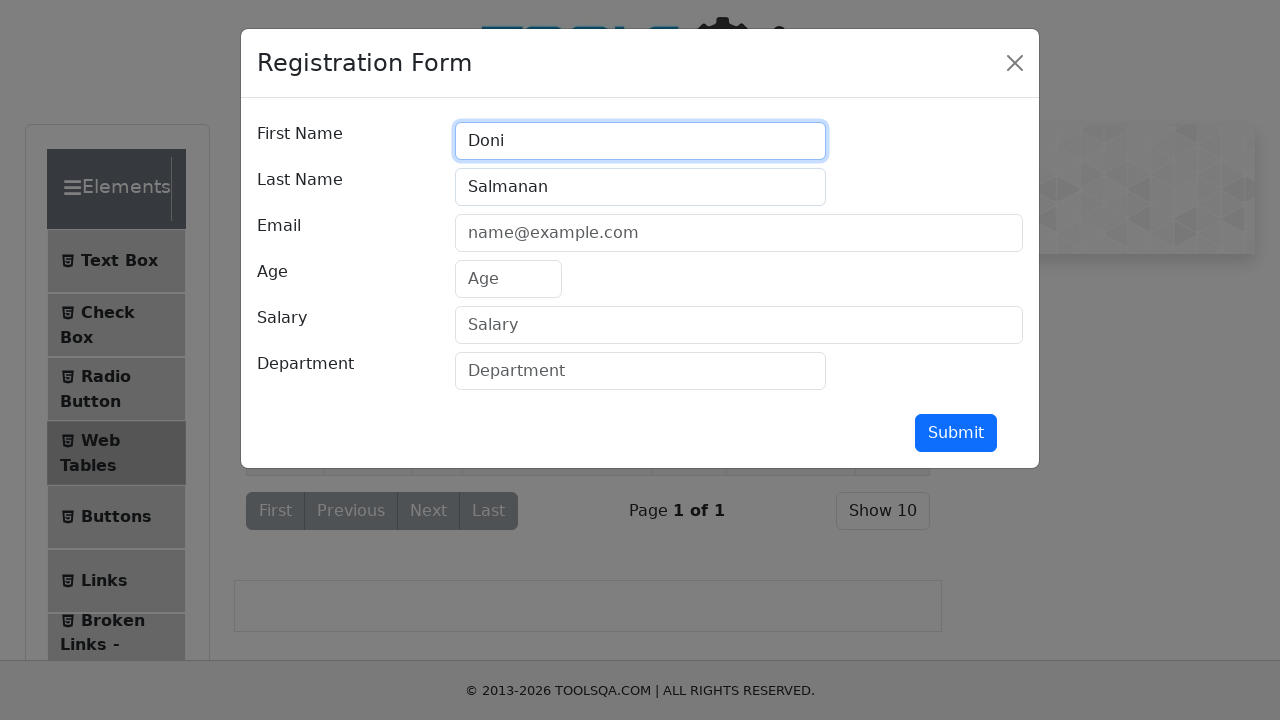

Filled email field with 'donisalmanan123@gmail.com' on #userEmail
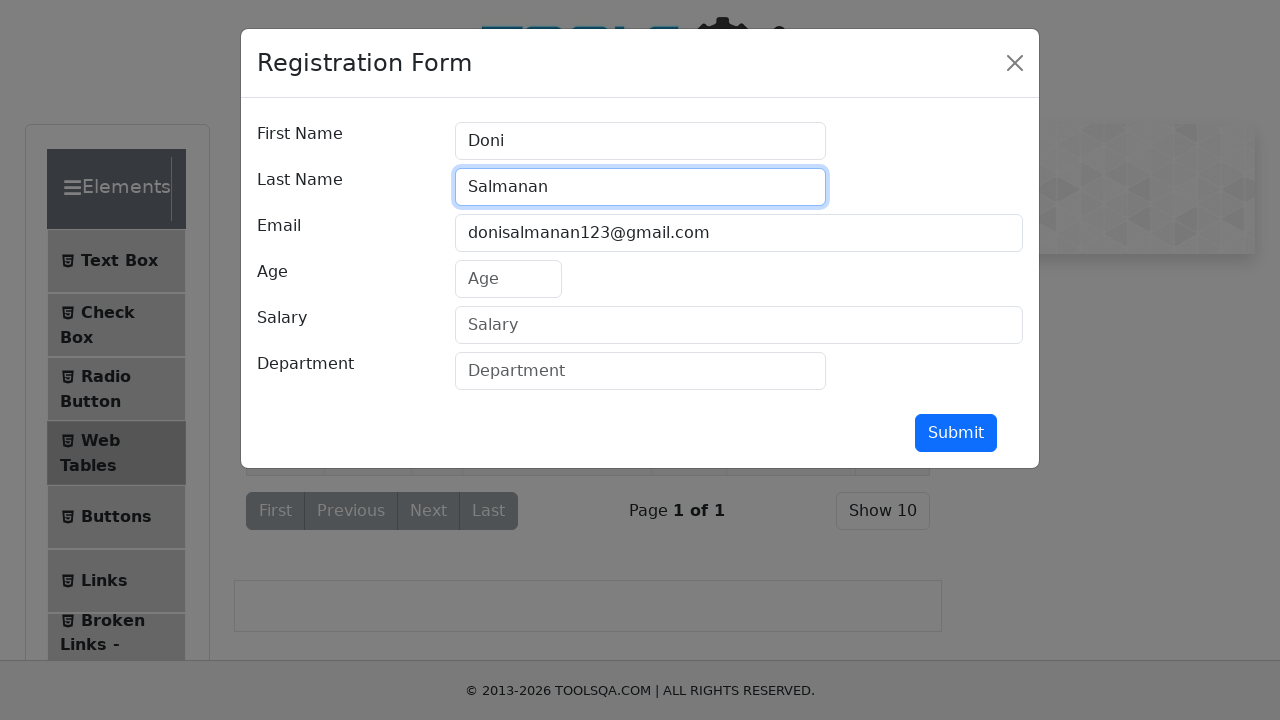

Filled age field with invalid text 'dua puluh tiga tahun' (negative test) on #age
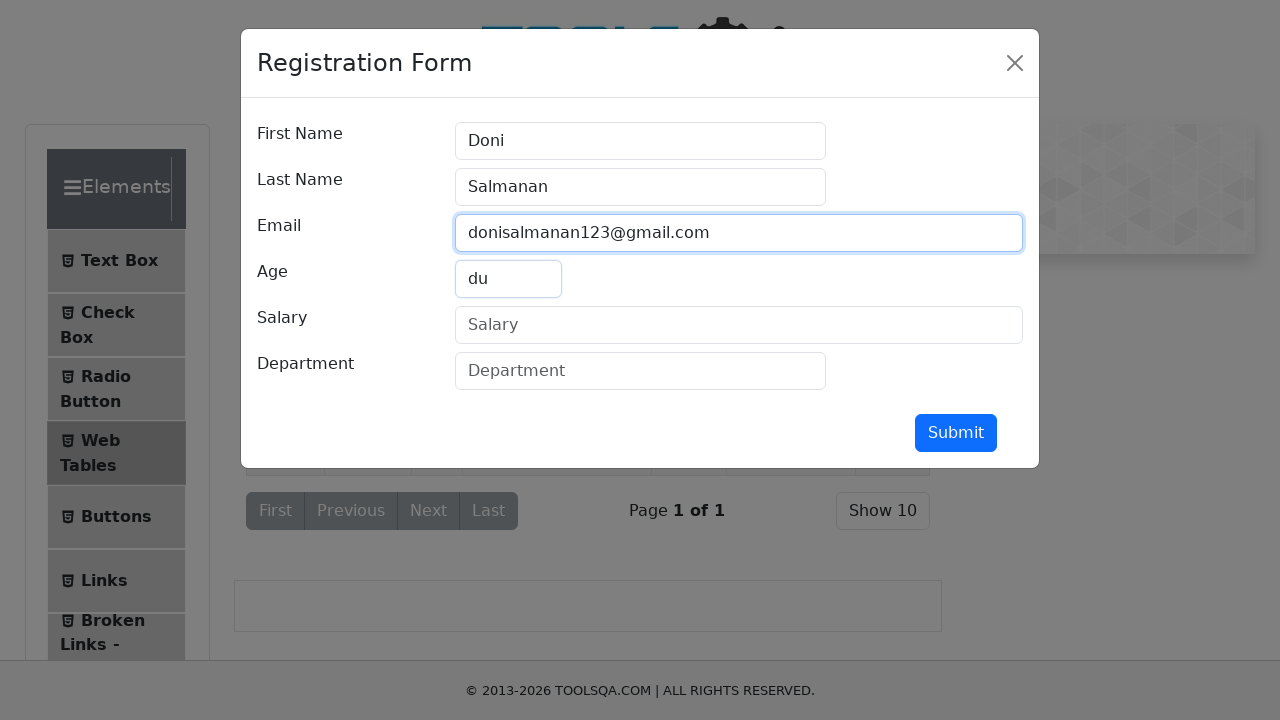

Filled salary field with invalid text '200 Juta' (negative test) on #salary
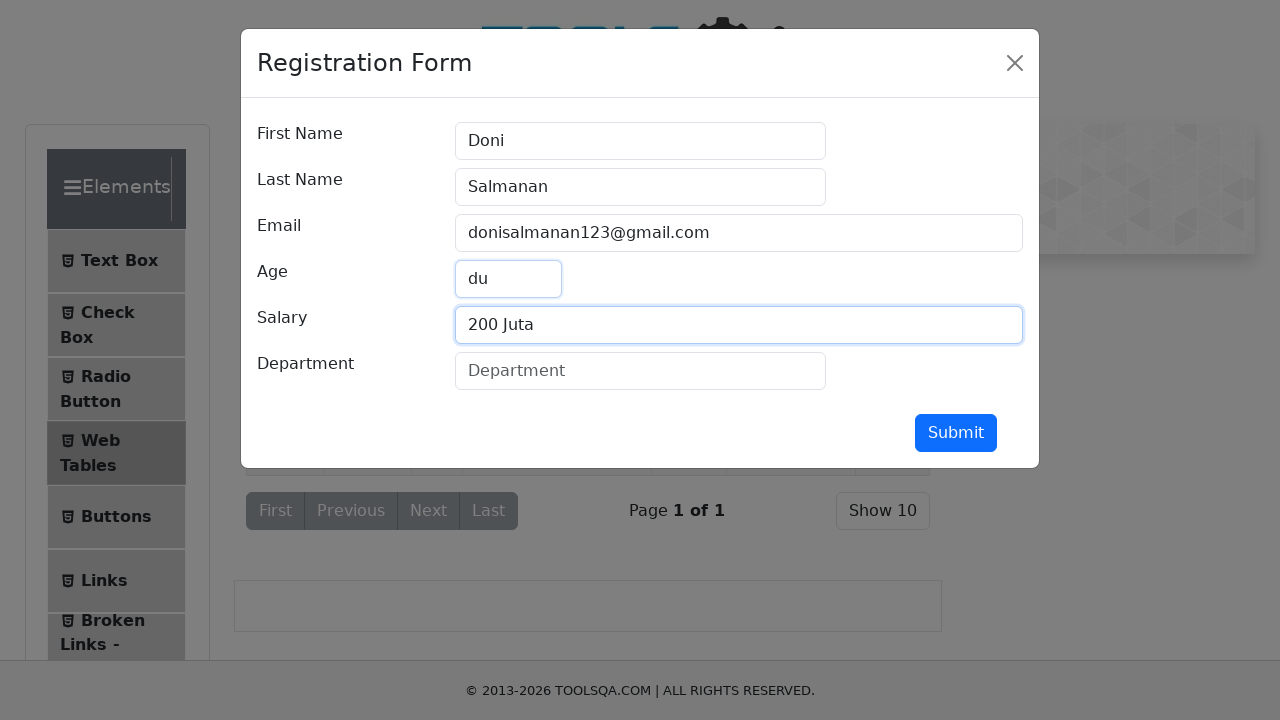

Filled department field with 'Affiliator' on #department
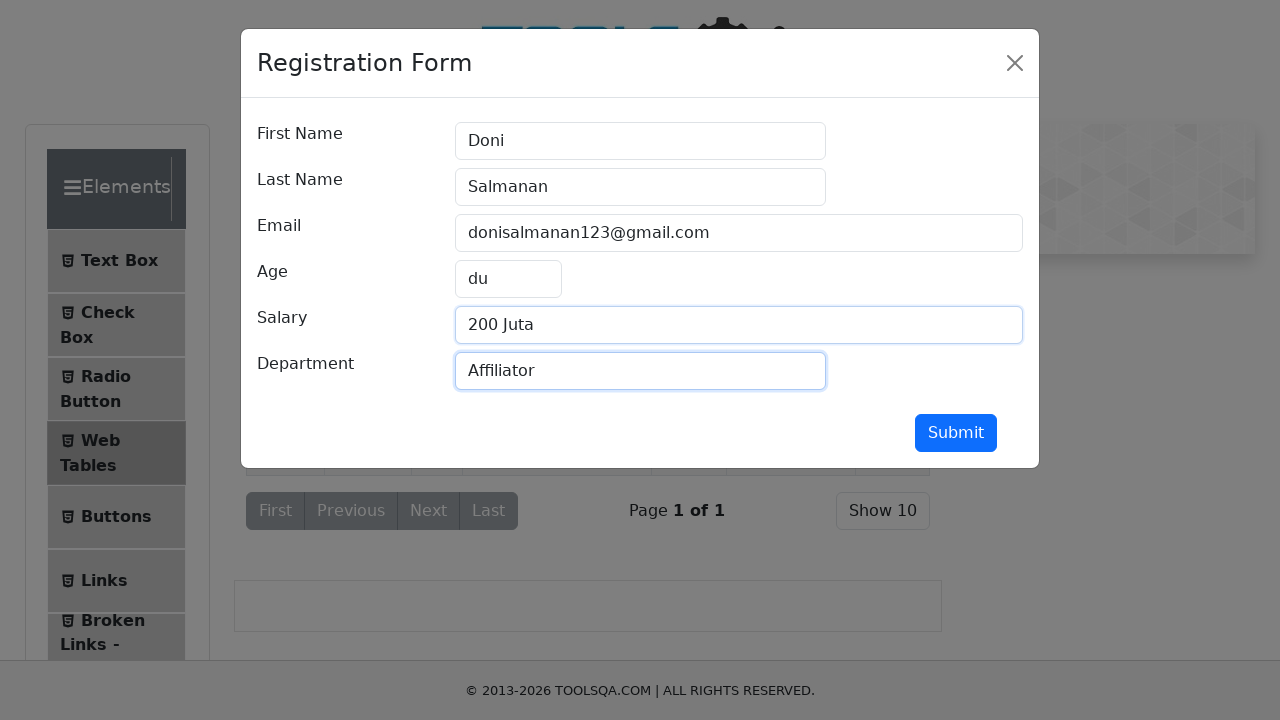

Submit button is visible and ready to click
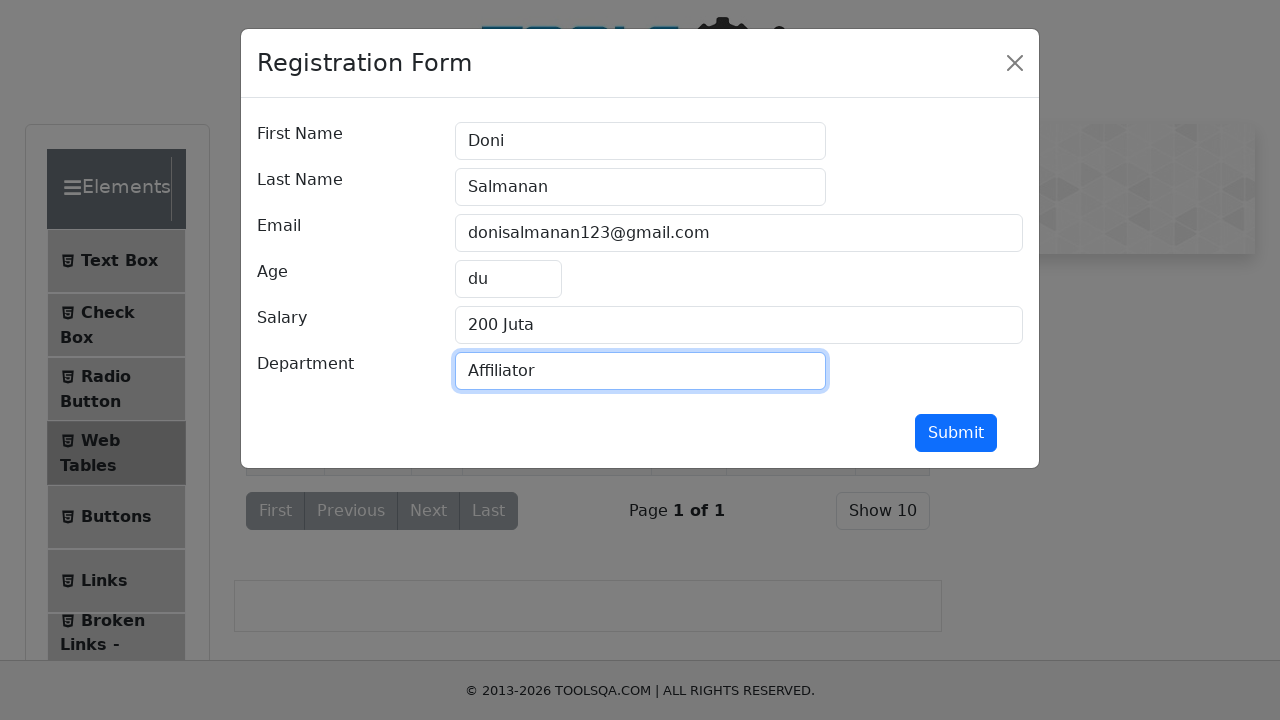

Clicked submit button to submit form with invalid input data at (956, 433) on #submit
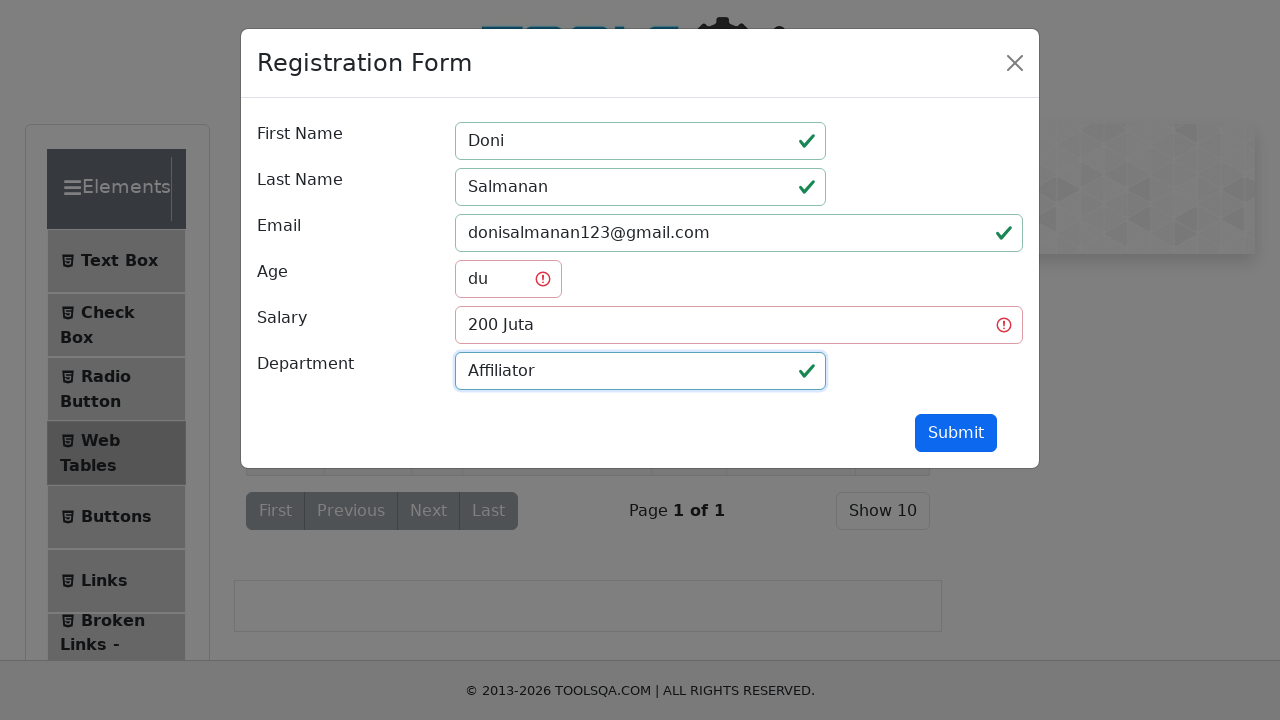

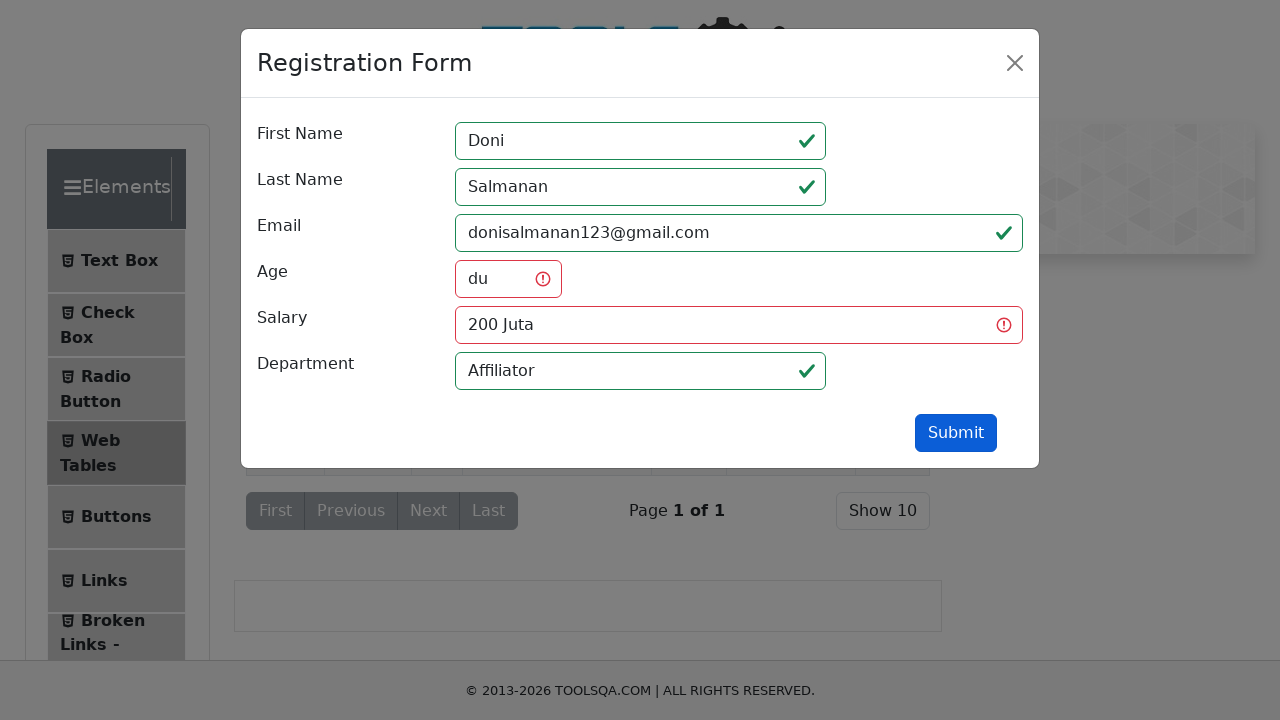